Tests clicking a button that triggers a JavaScript alert after 5 seconds delay

Starting URL: https://demoqa.com/alerts

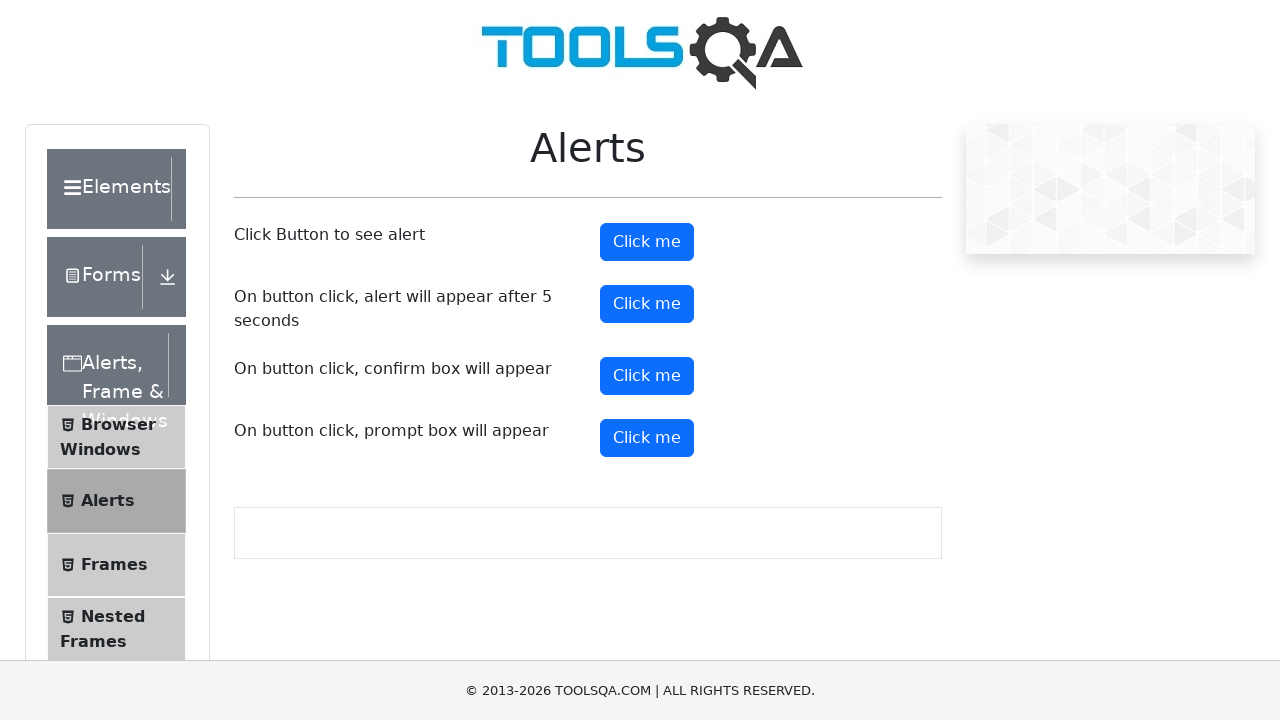

Set up dialog handler to capture and accept alerts
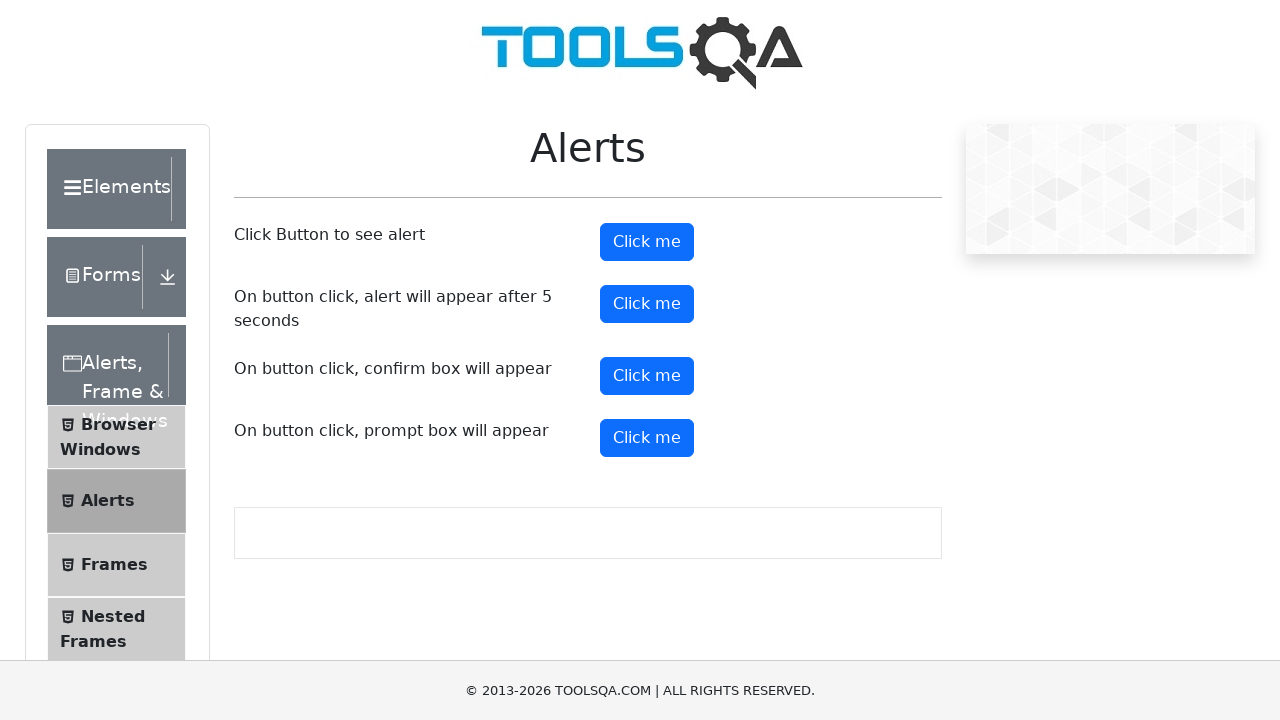

Clicked button to trigger 5-second delayed alert at (647, 304) on #timerAlertButton
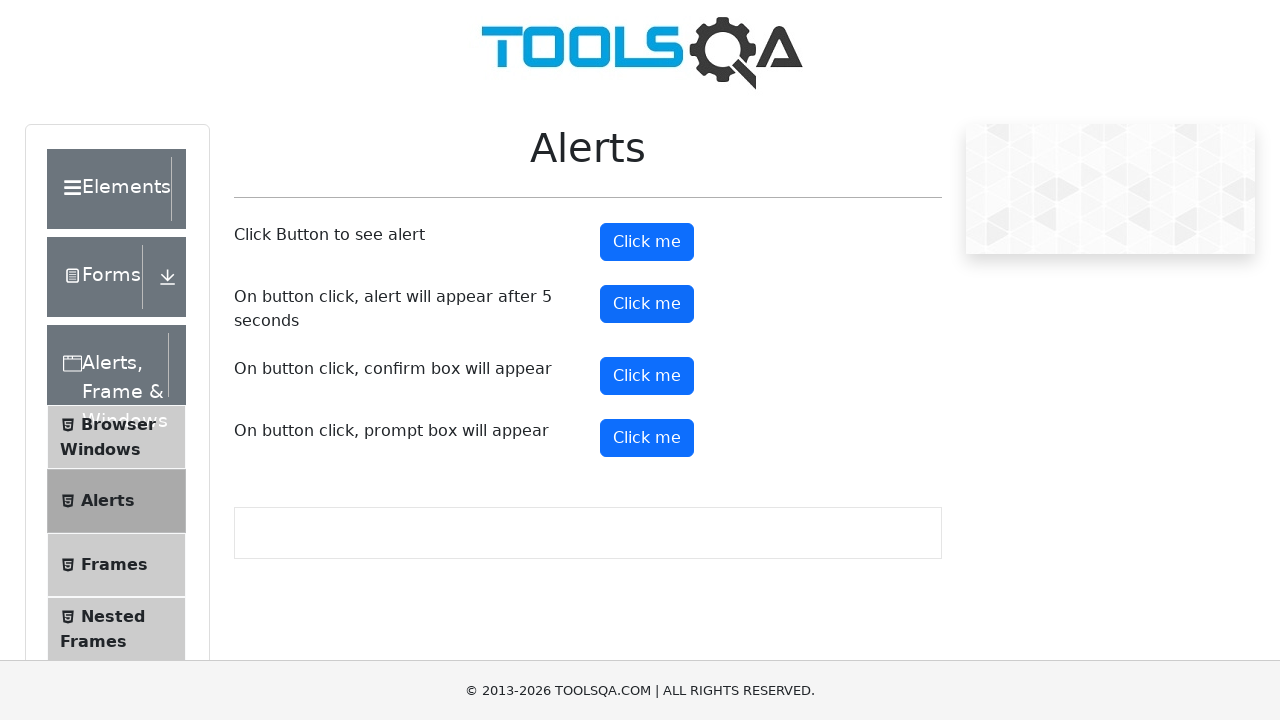

Waited 6 seconds for the delayed alert to appear
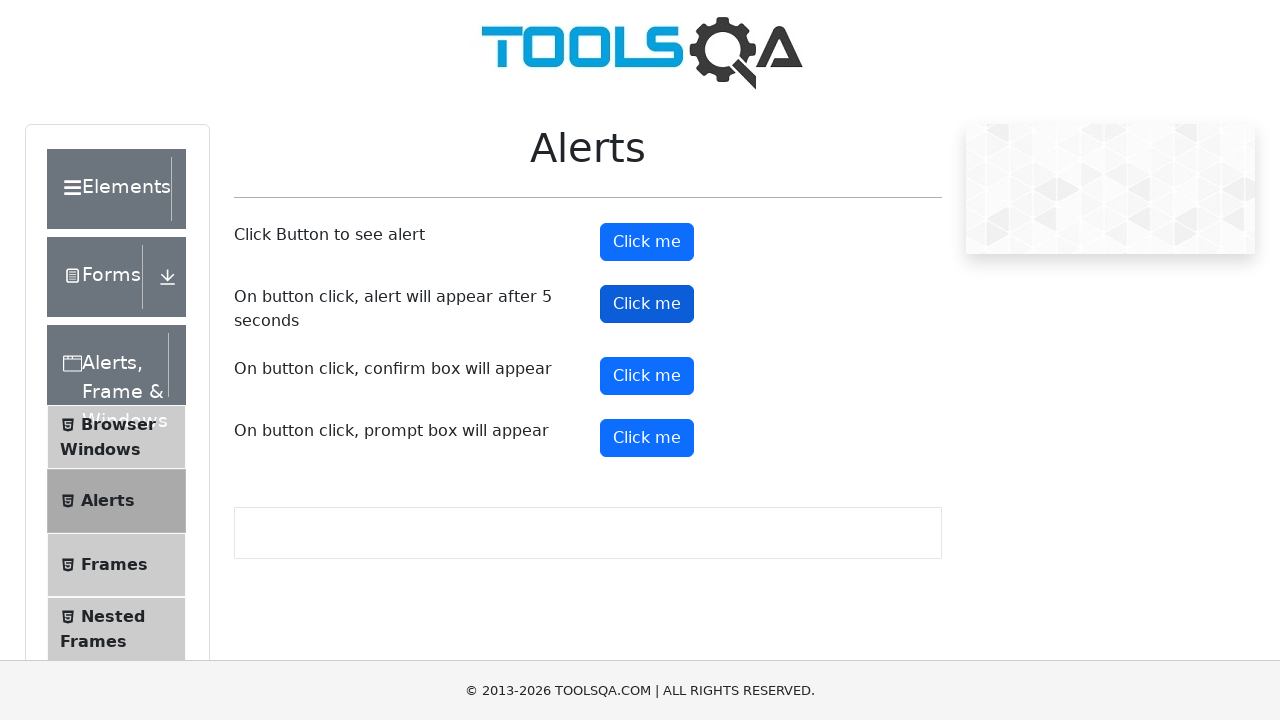

Verified that alert with correct message was captured
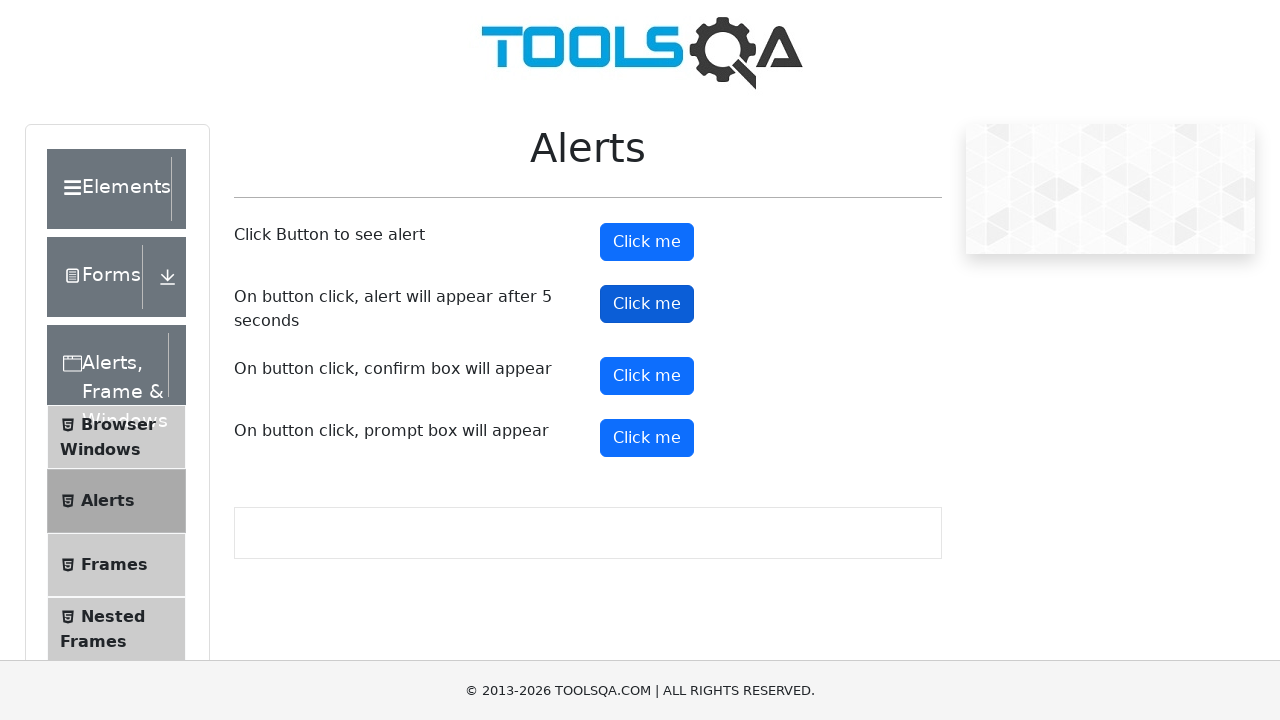

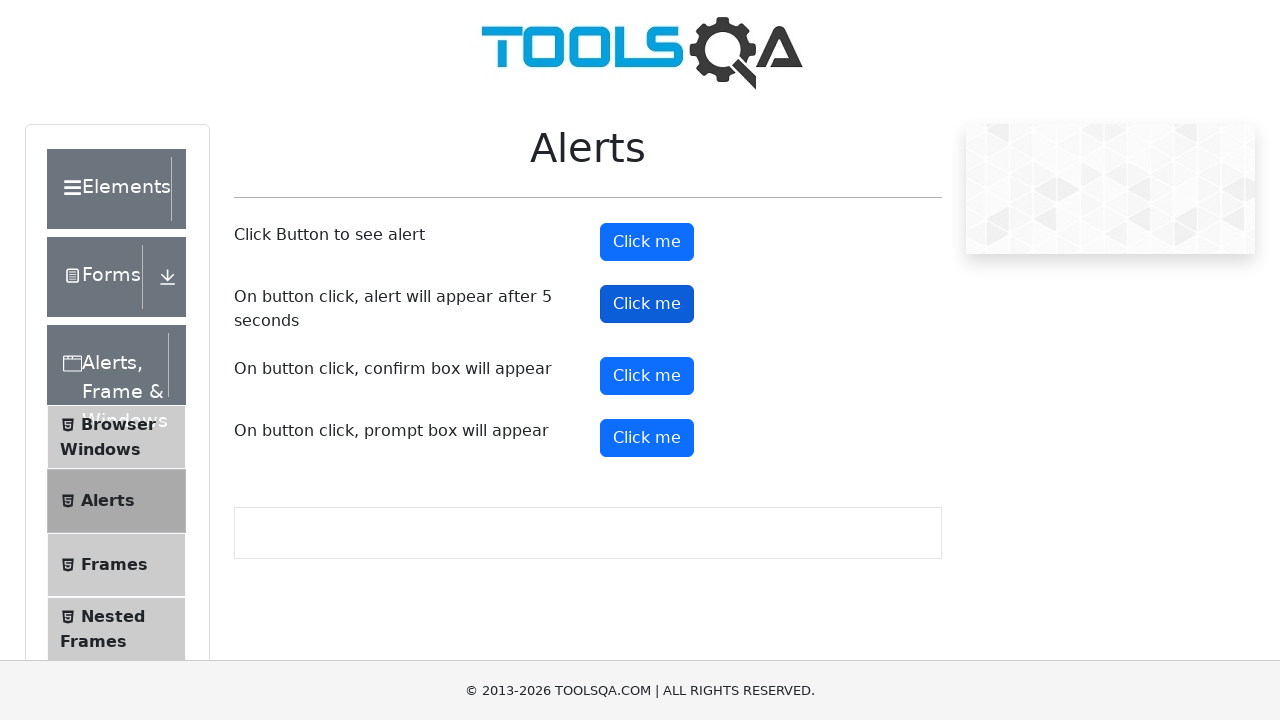